Tests data table sorting with attributes in descending order by clicking the dues column header twice

Starting URL: http://the-internet.herokuapp.com/tables

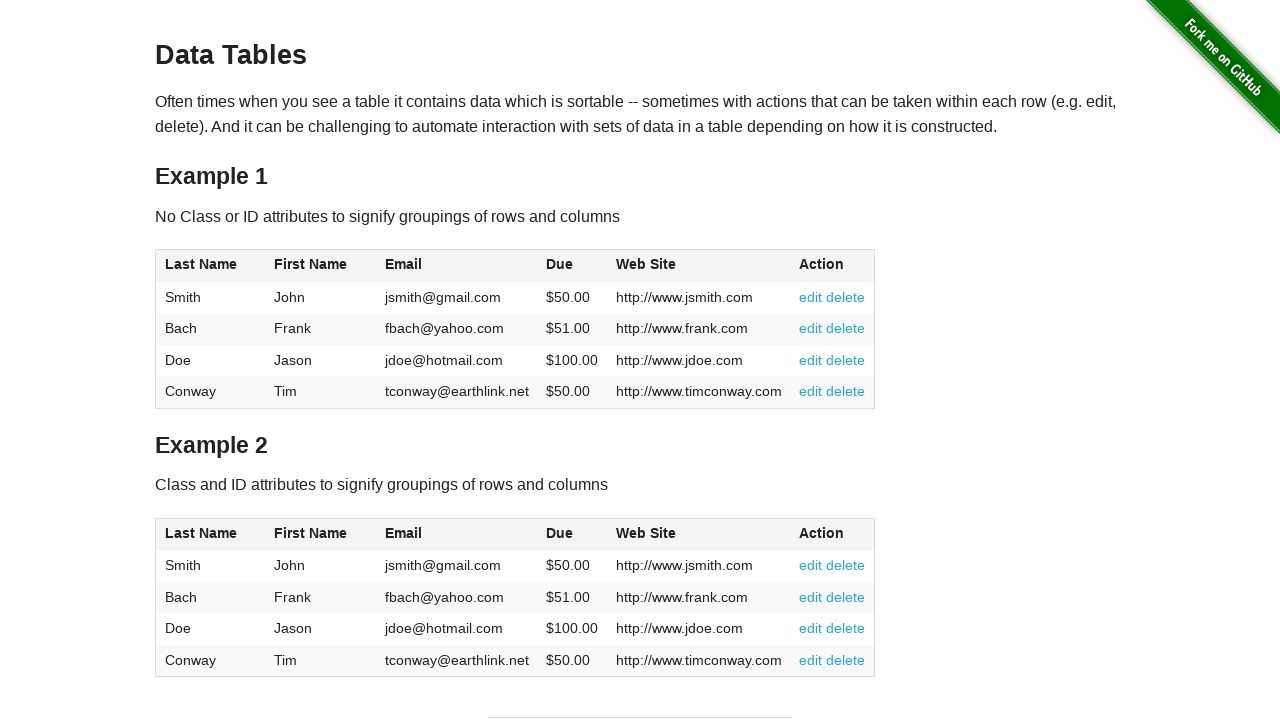

Clicked dues column header first time for ascending sort at (560, 533) on #table2 thead .dues
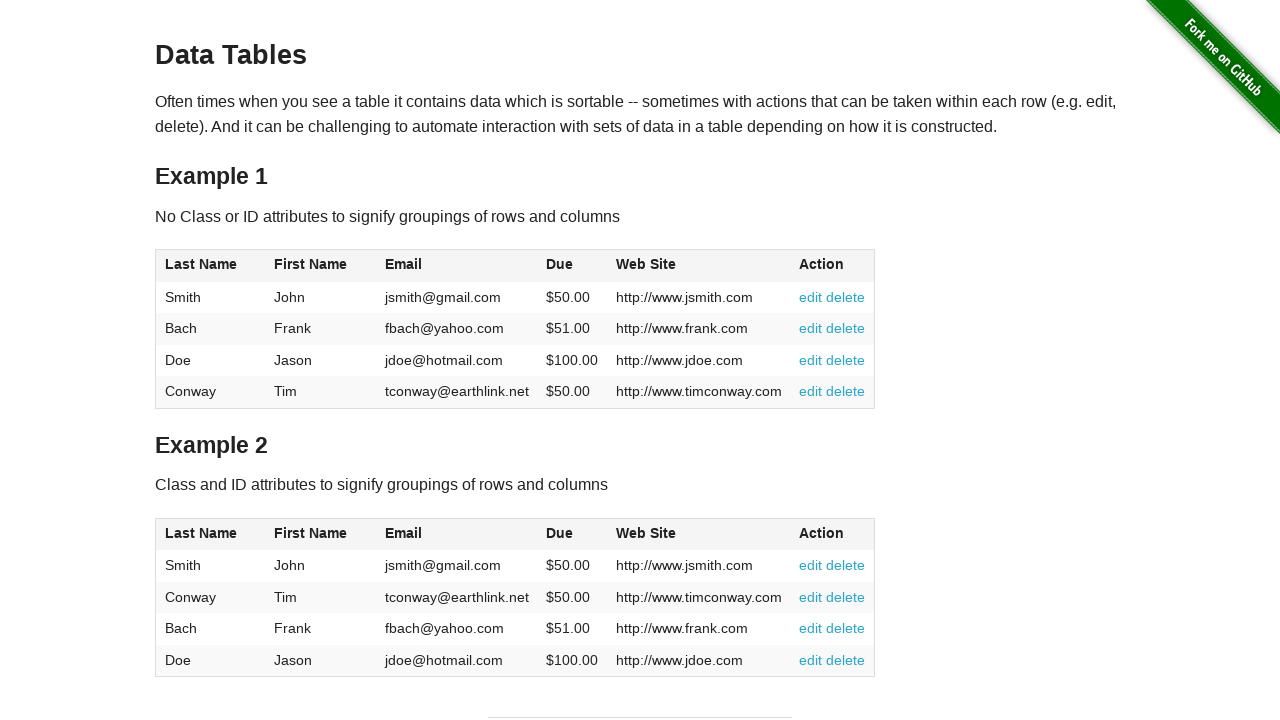

Clicked dues column header second time for descending sort at (560, 533) on #table2 thead .dues
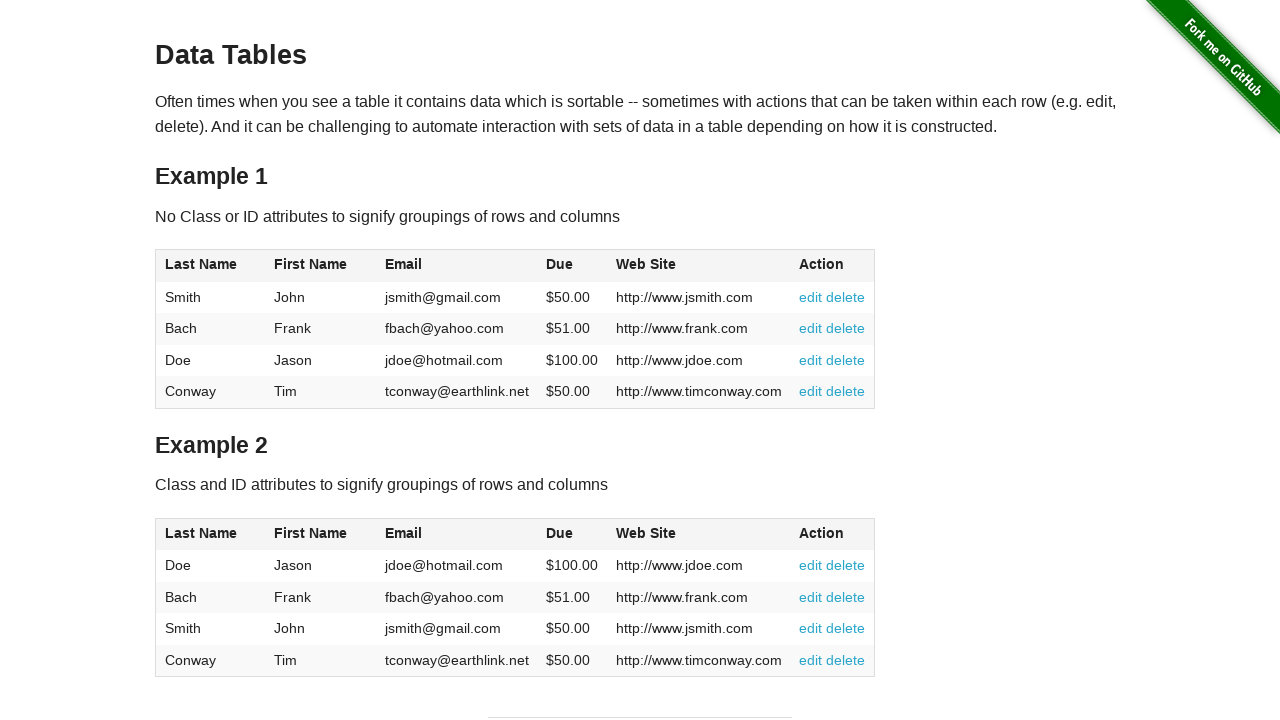

Data table sorted in descending order by dues column
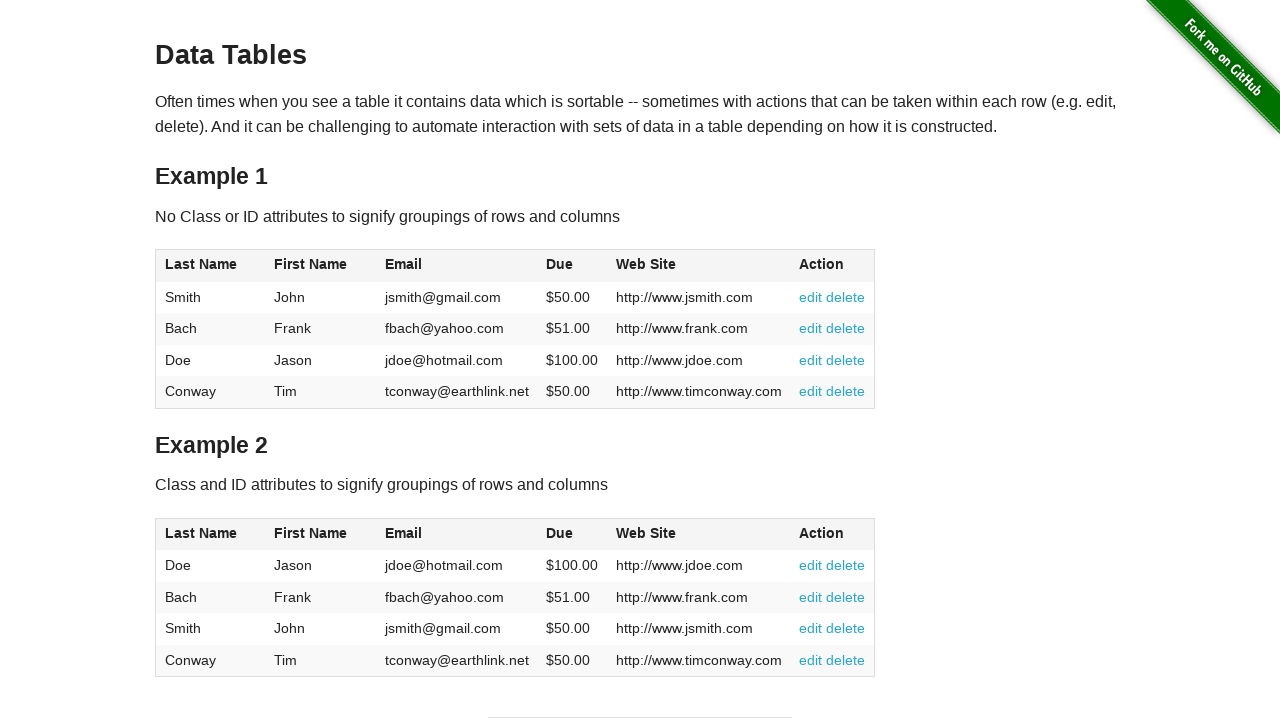

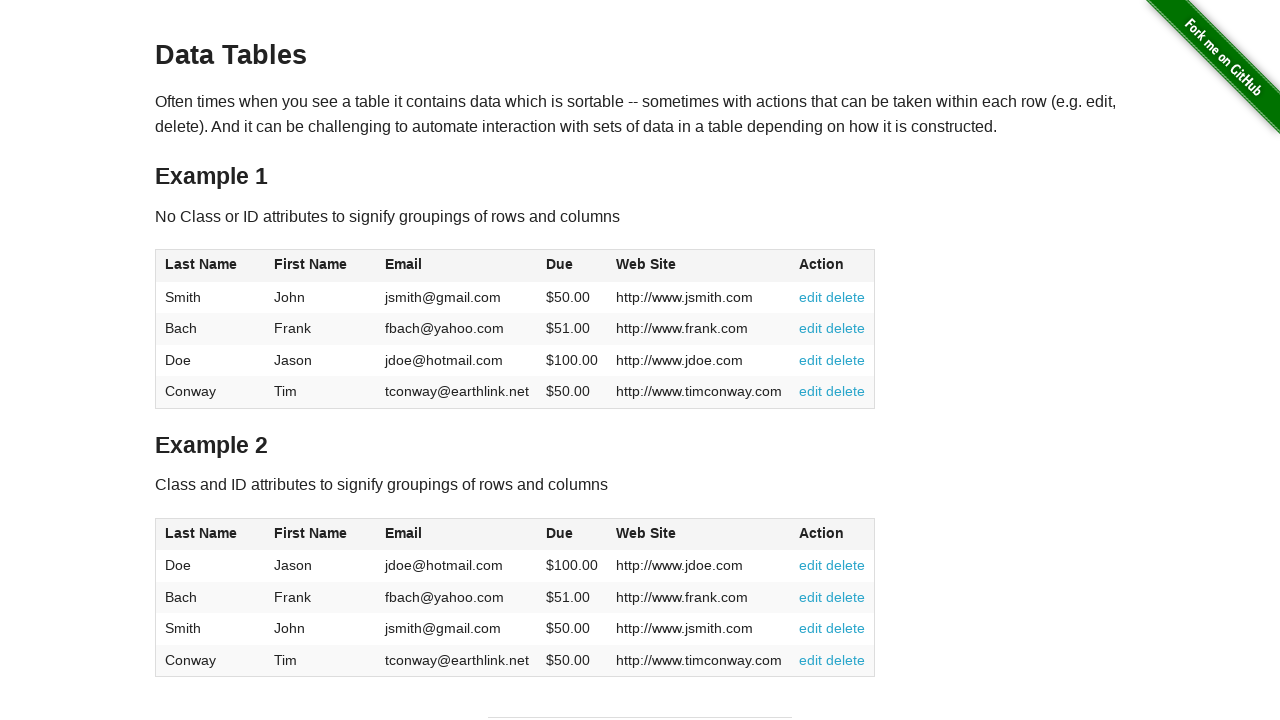